Tests window switching functionality by clicking on Help link and navigating through multiple child windows on Google accounts page

Starting URL: https://accounts.google.com

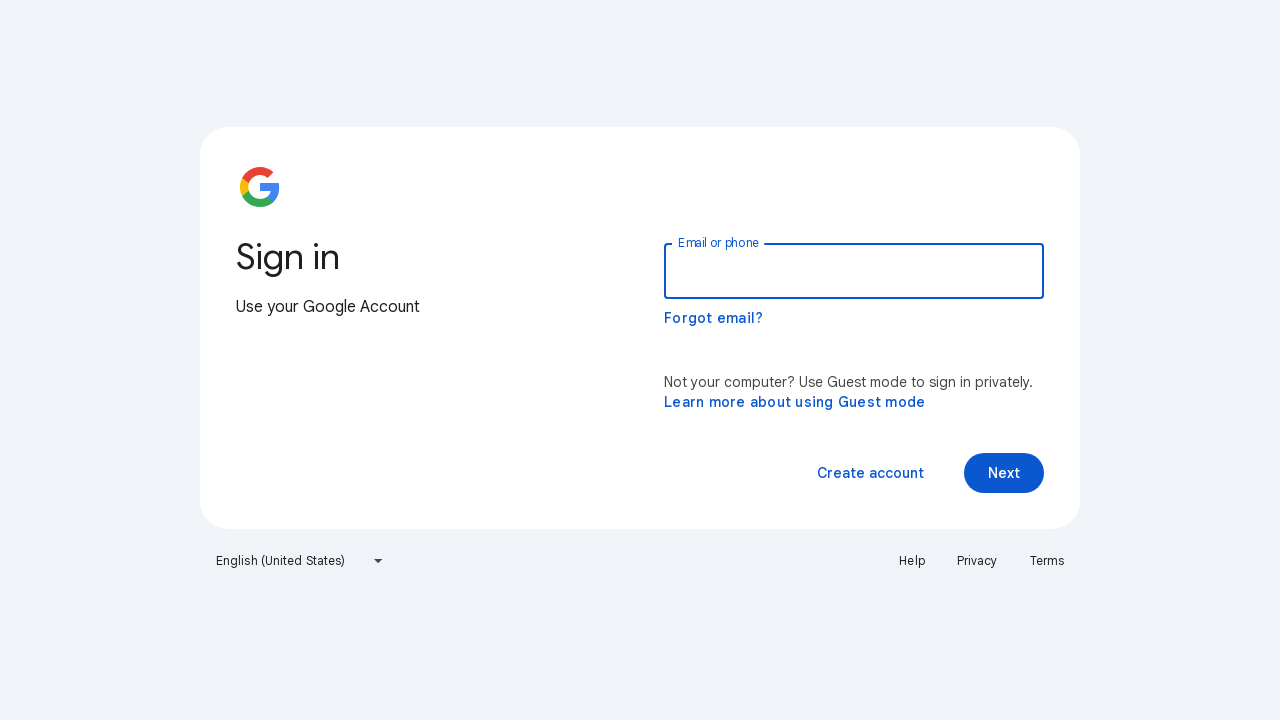

Clicked Help link to open new window at (912, 561) on text=Help
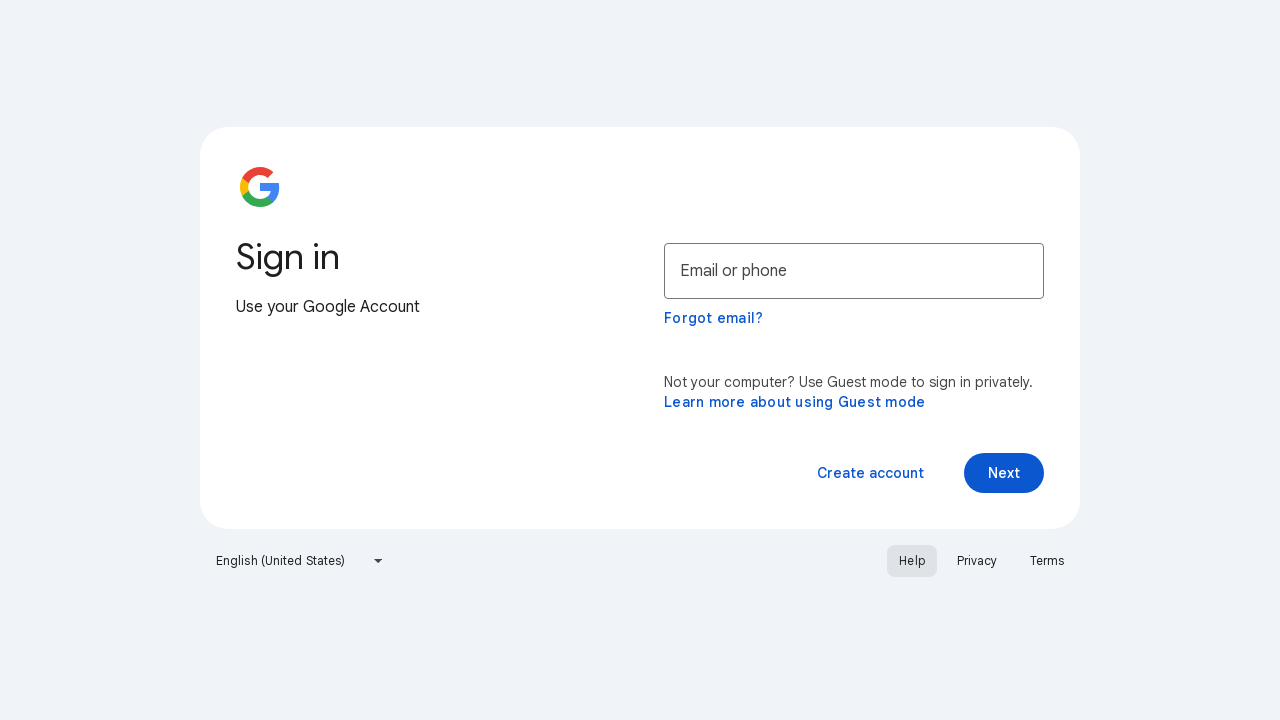

Captured help page object from new window
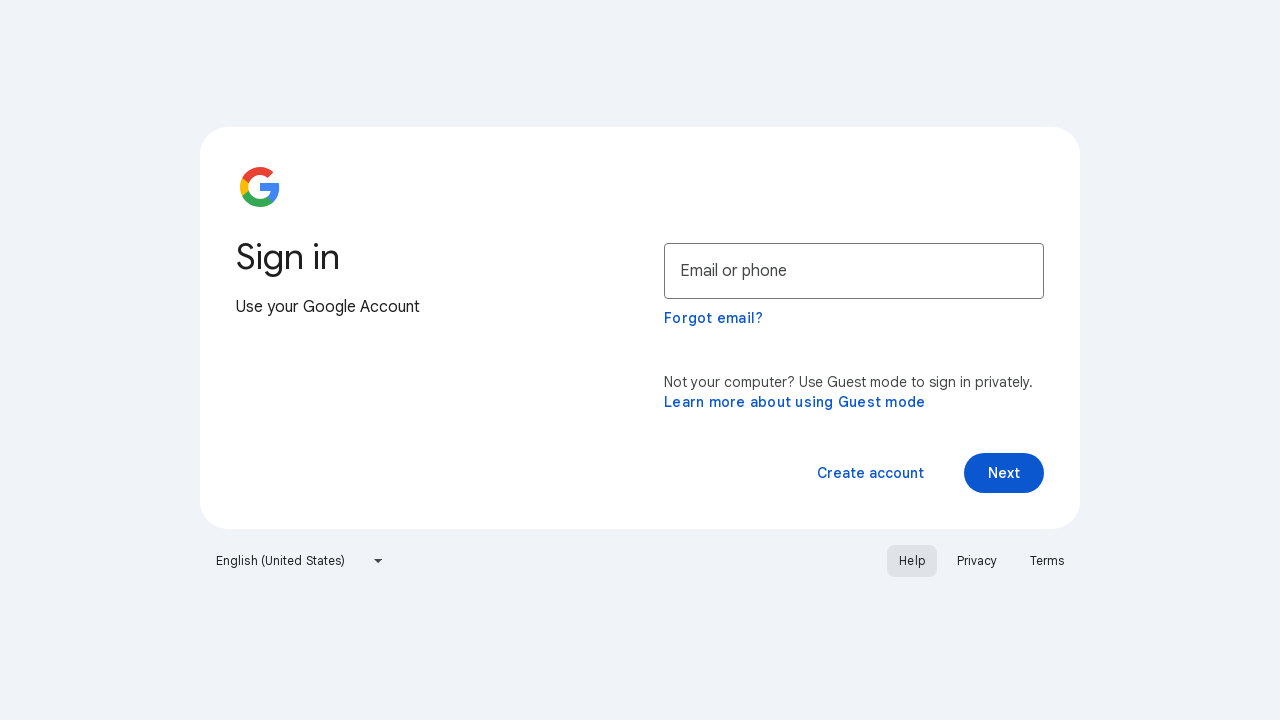

Help page loaded successfully
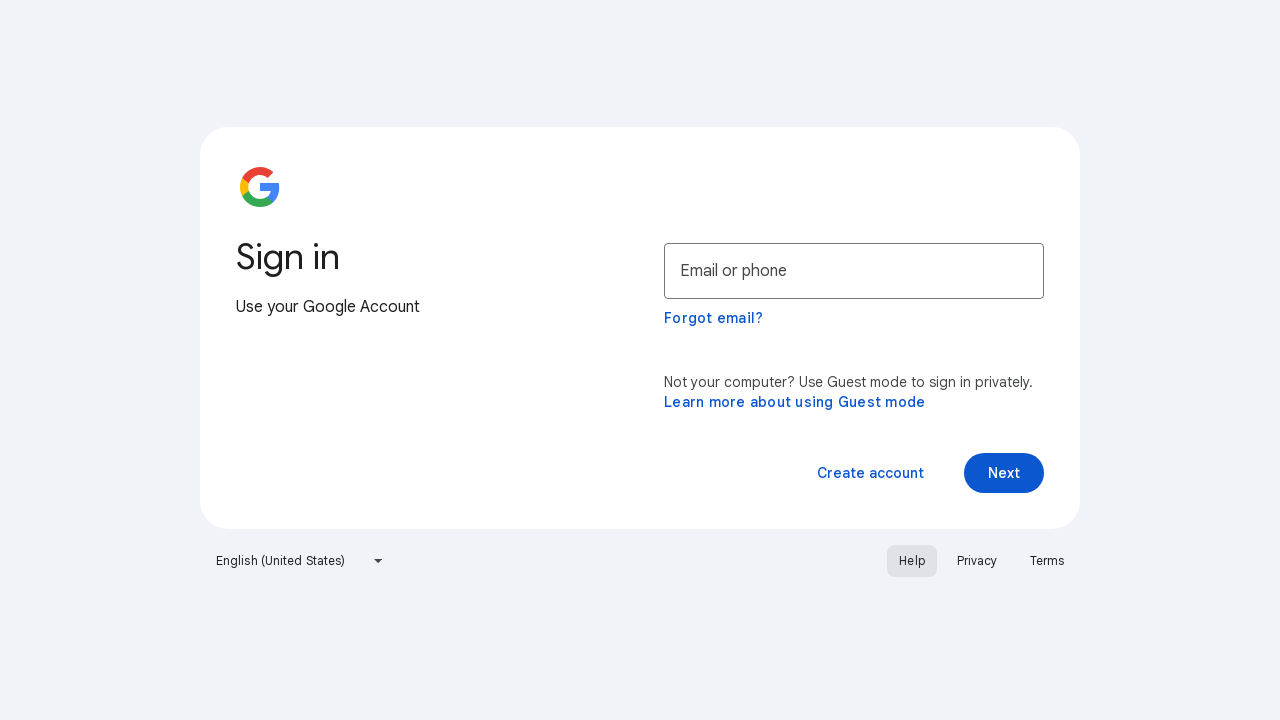

Clicked product icon link to open another window at (1191, 96) on a.product-icon
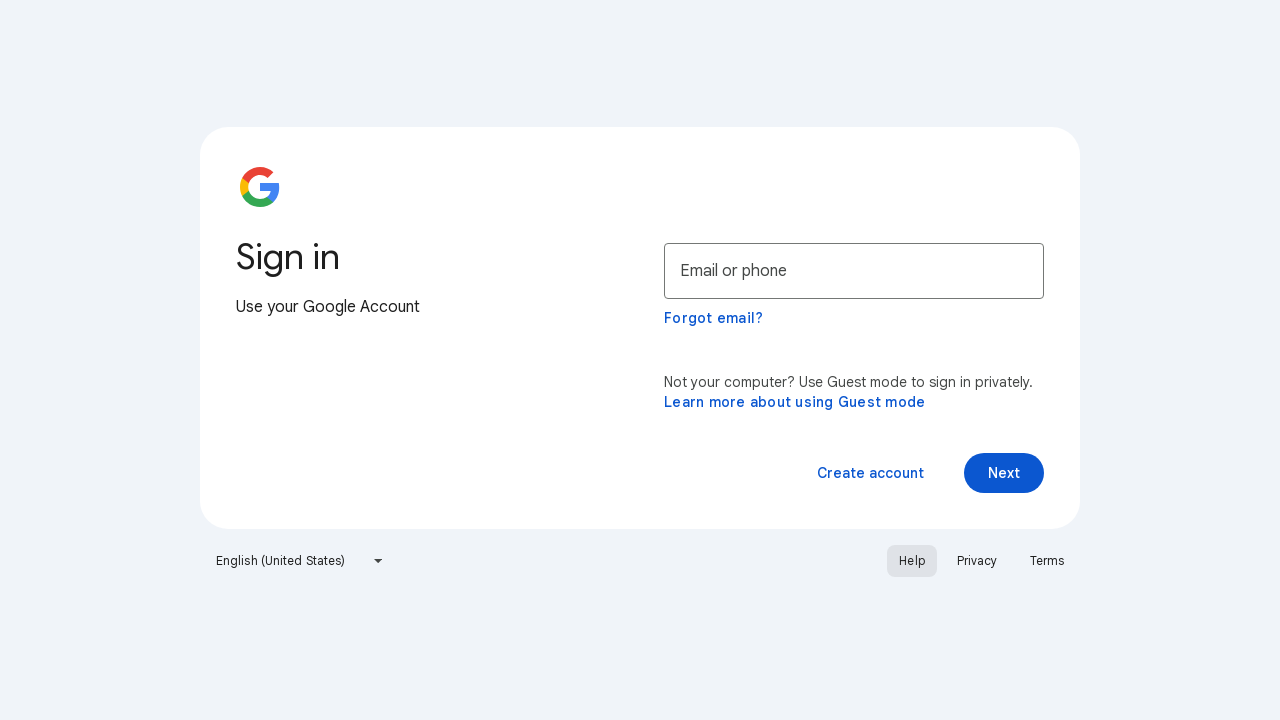

Captured product page object from new window
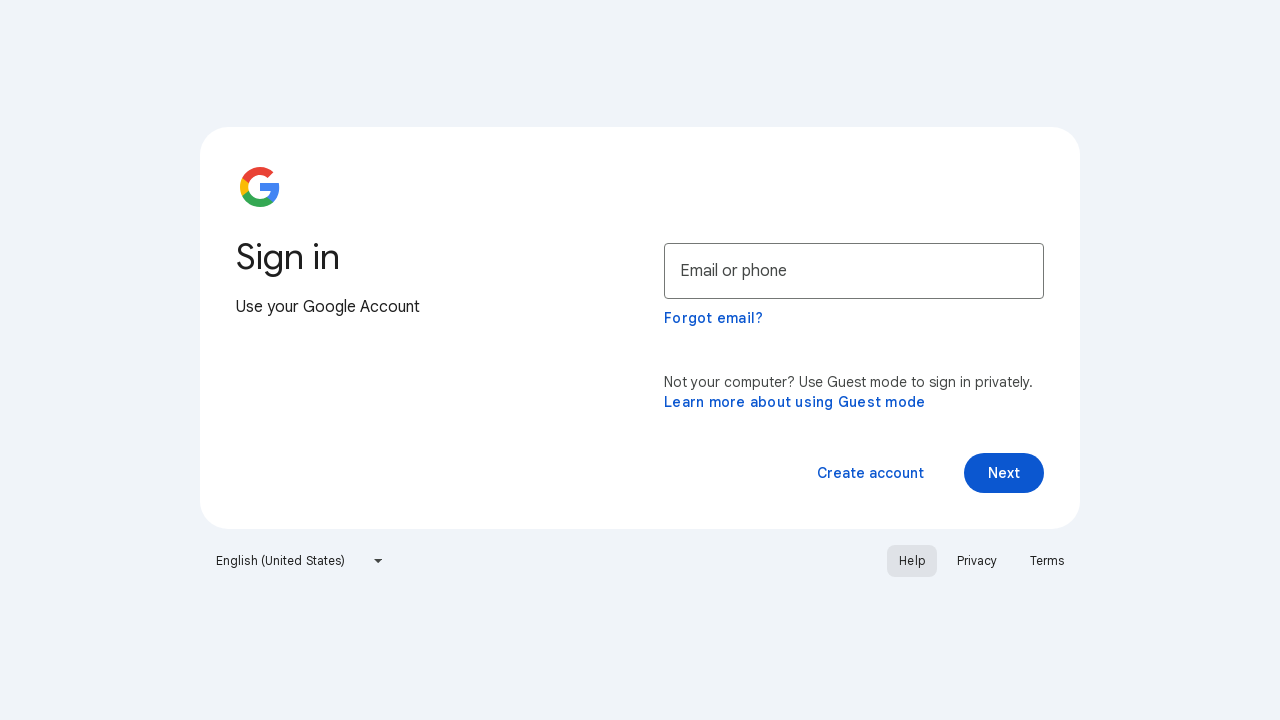

Product page loaded successfully
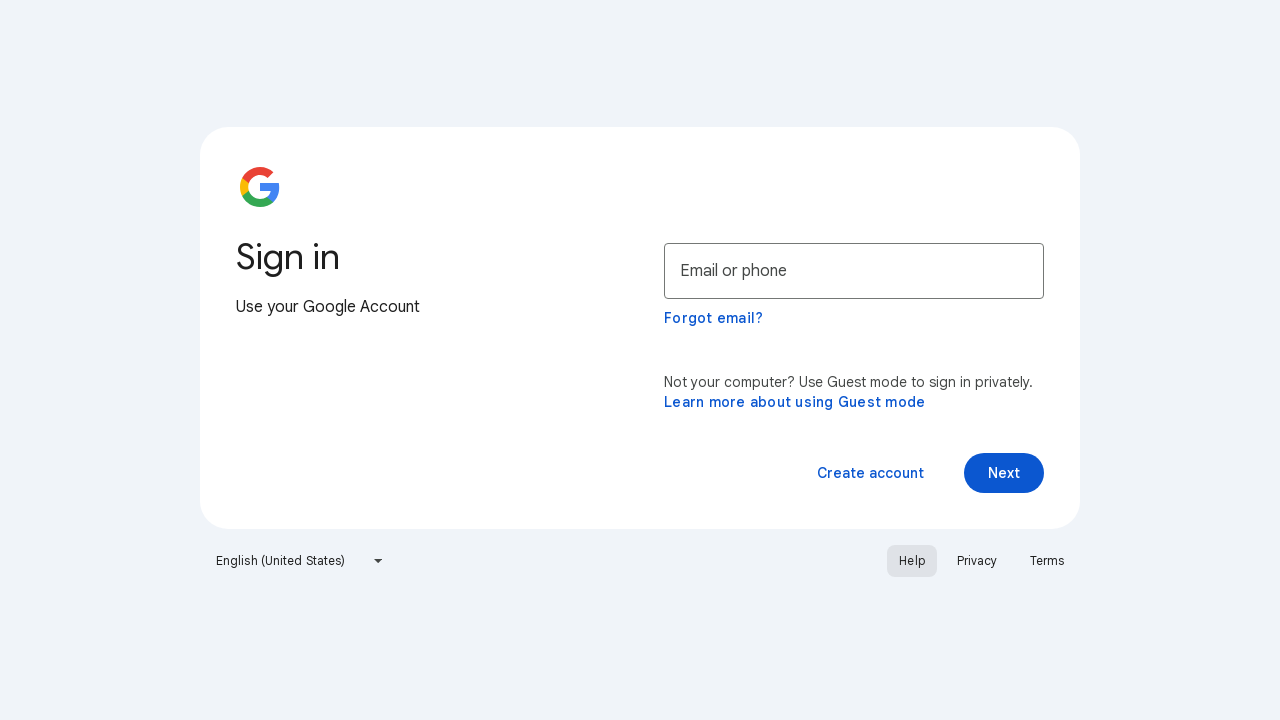

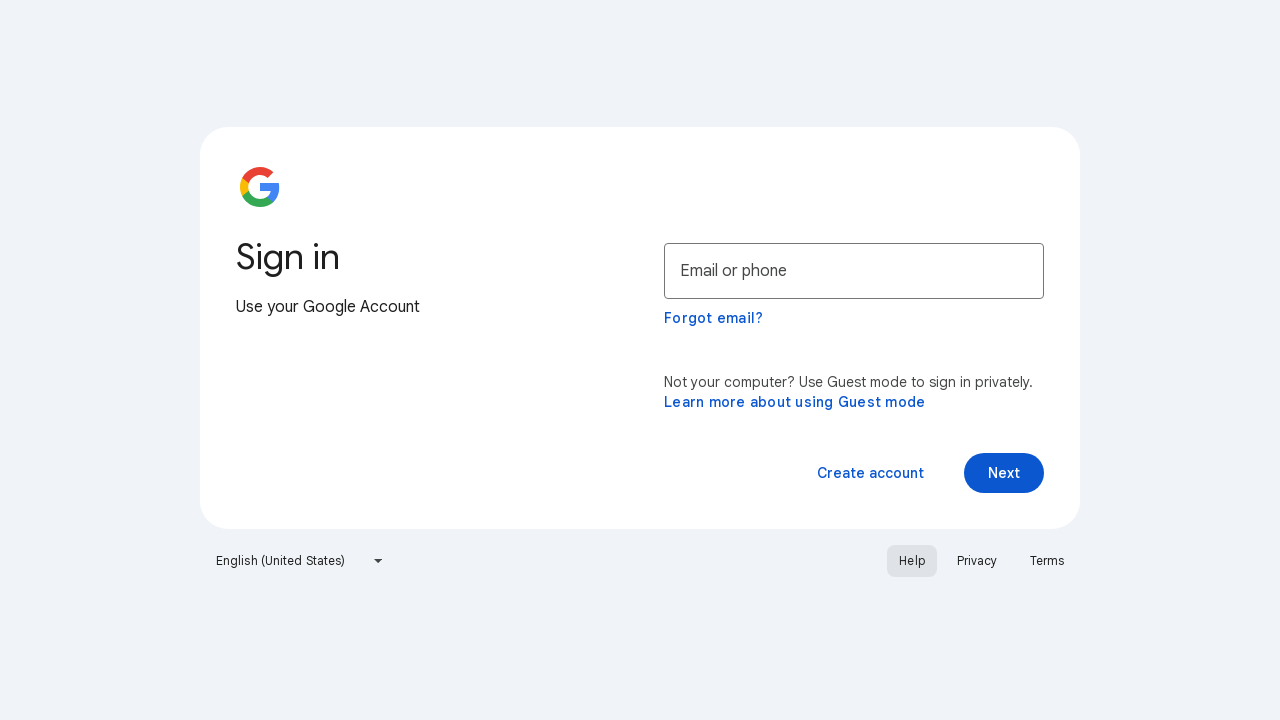